Tests mouse hover functionality by moving the cursor over the h1 heading element on a test page

Starting URL: https://testeroprogramowania.github.io/selenium/basics.html

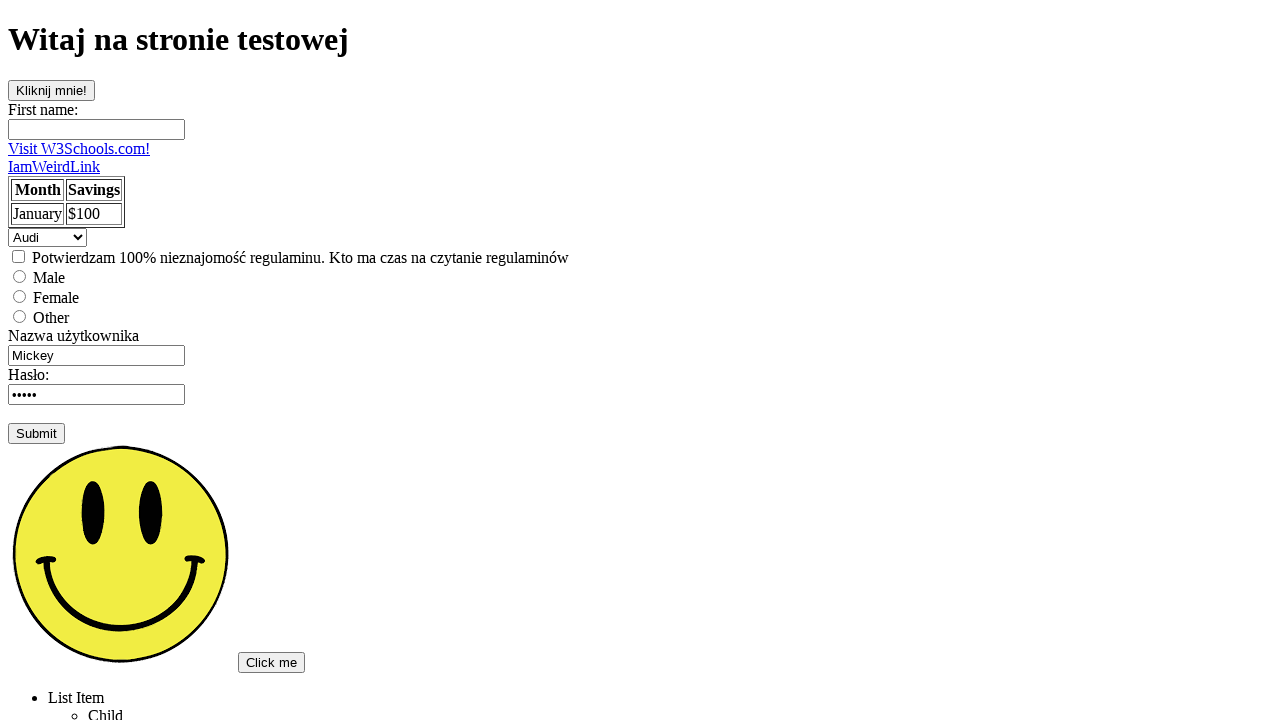

Waited for h1 heading element to be visible
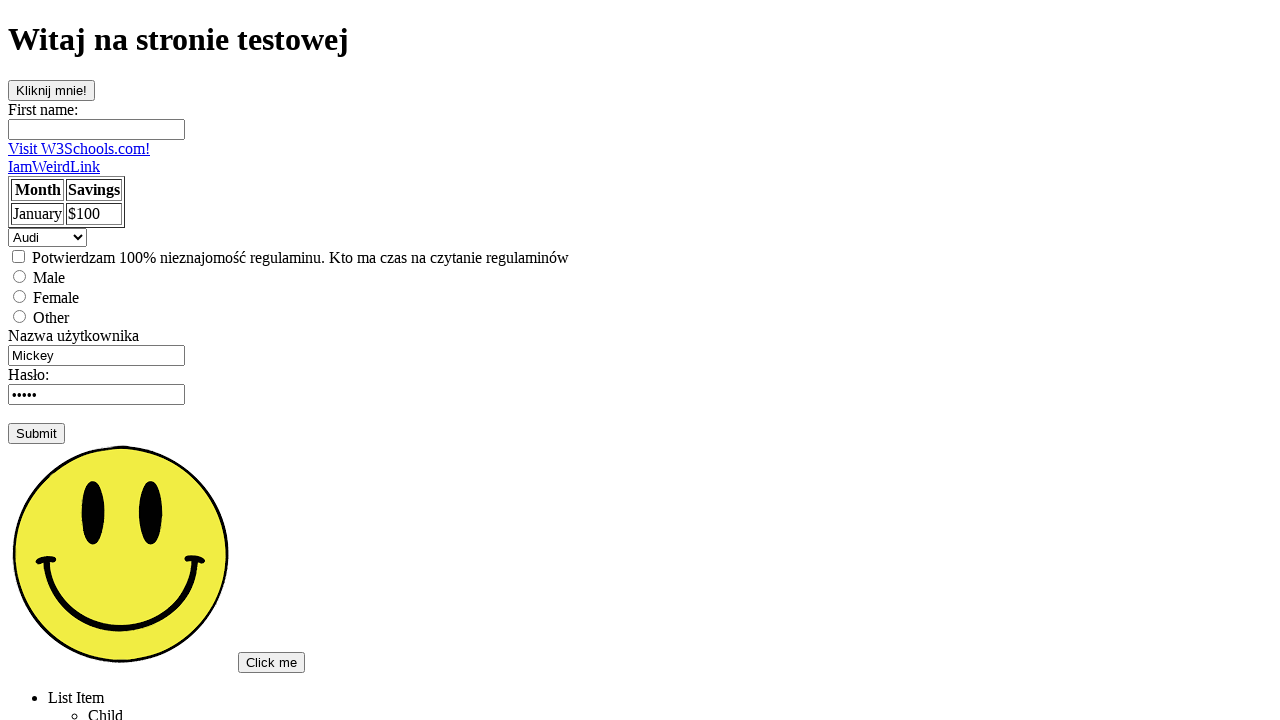

Moved mouse cursor over h1 heading element at (640, 40) on h1
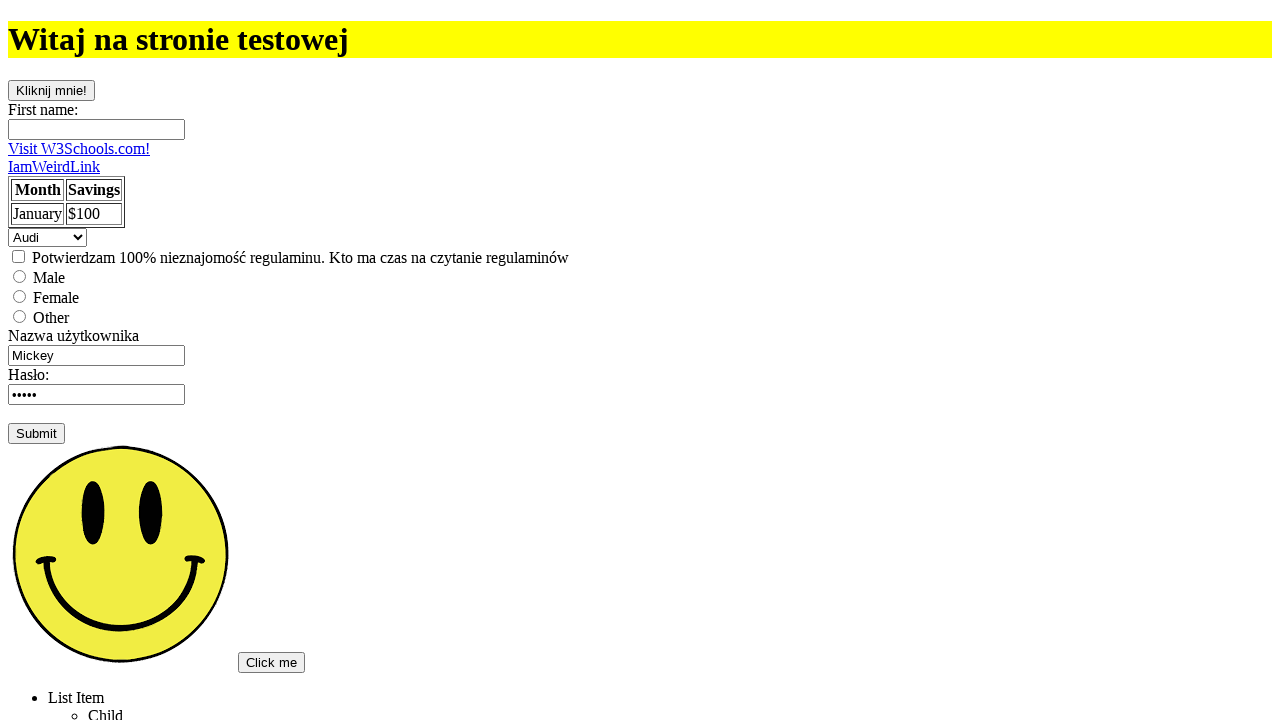

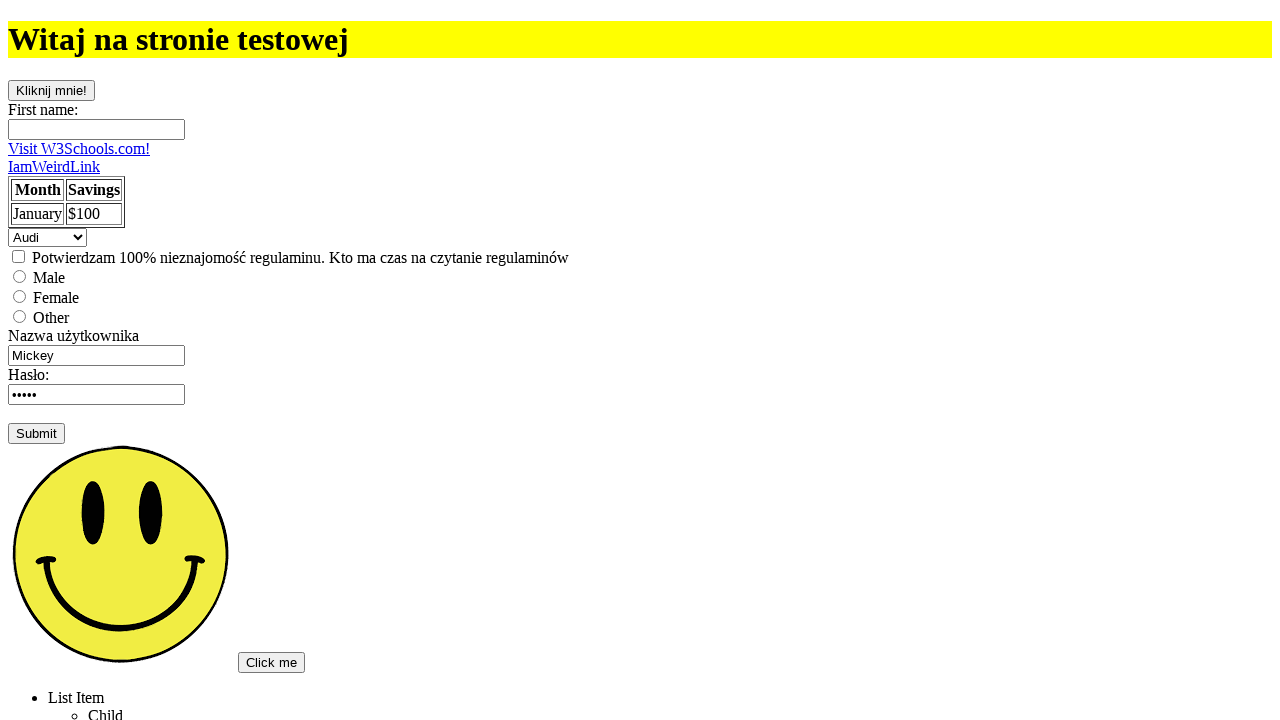